Tests email field validation by entering invalid and valid email formats

Starting URL: https://skryabin.com/market/quote.html

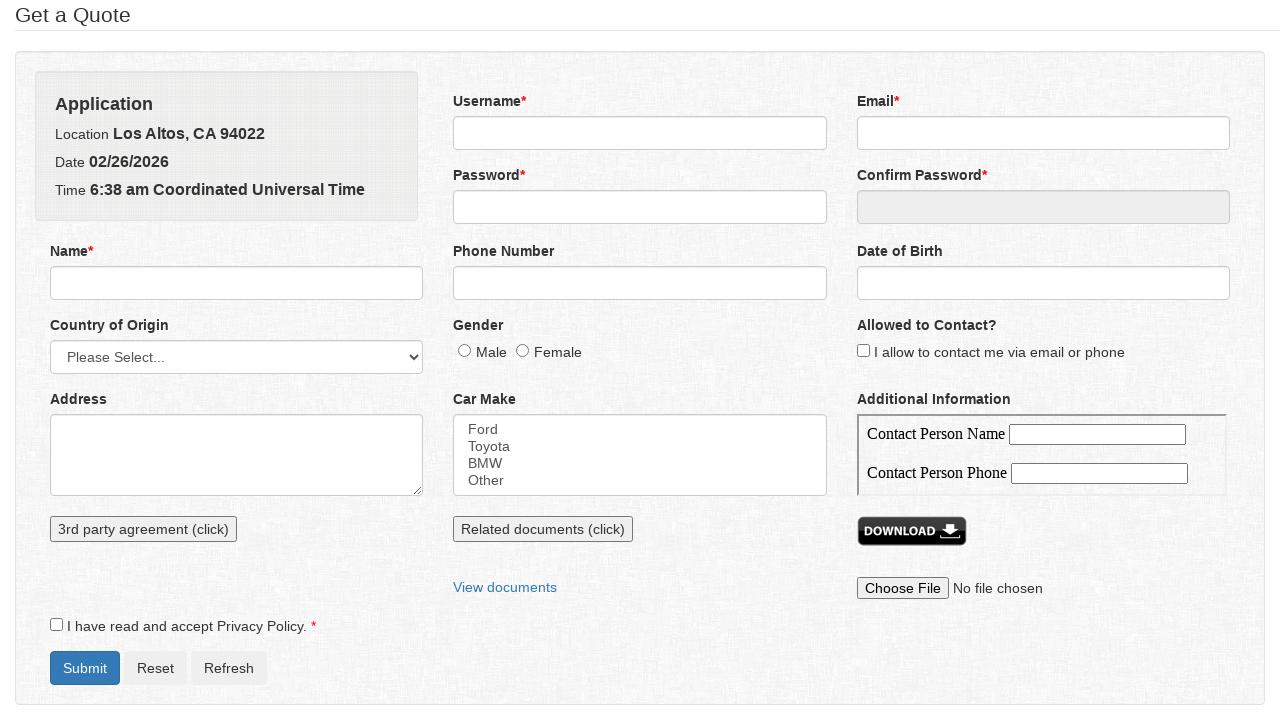

Filled email field with invalid format 'ilonagorodzetskayagmail.com' on input[name='email']
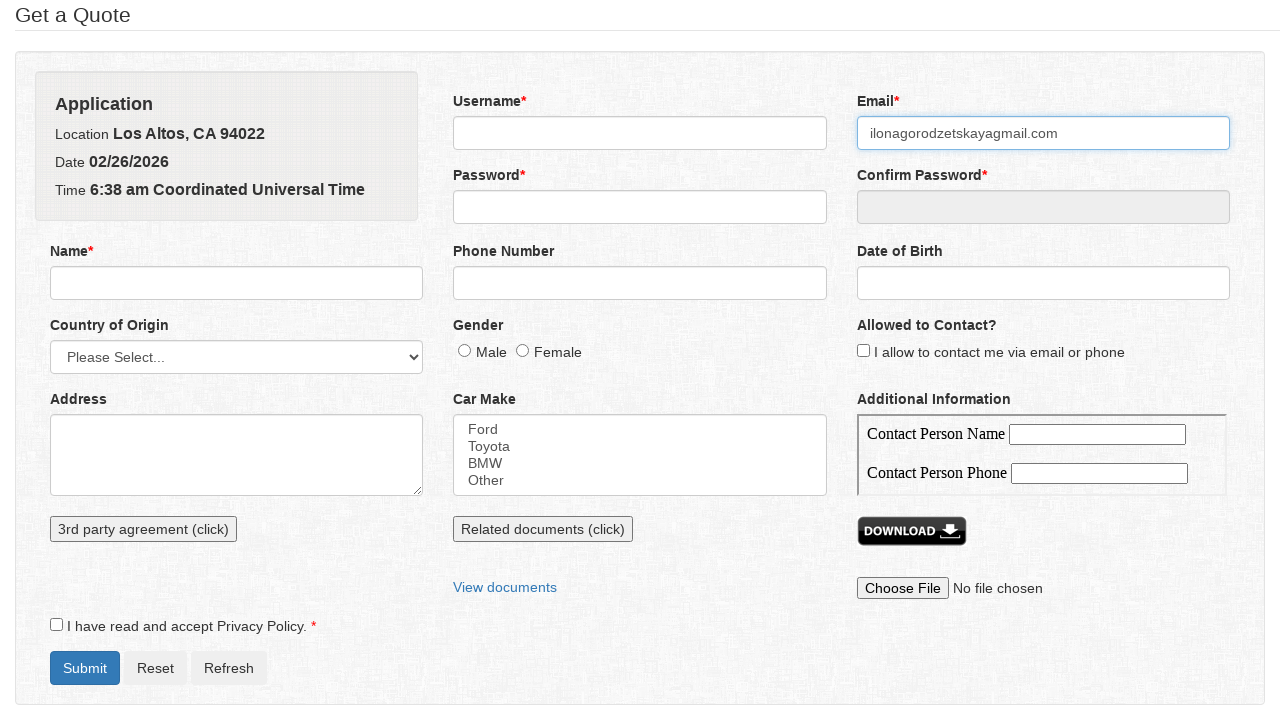

Cleared email field on input[name='email']
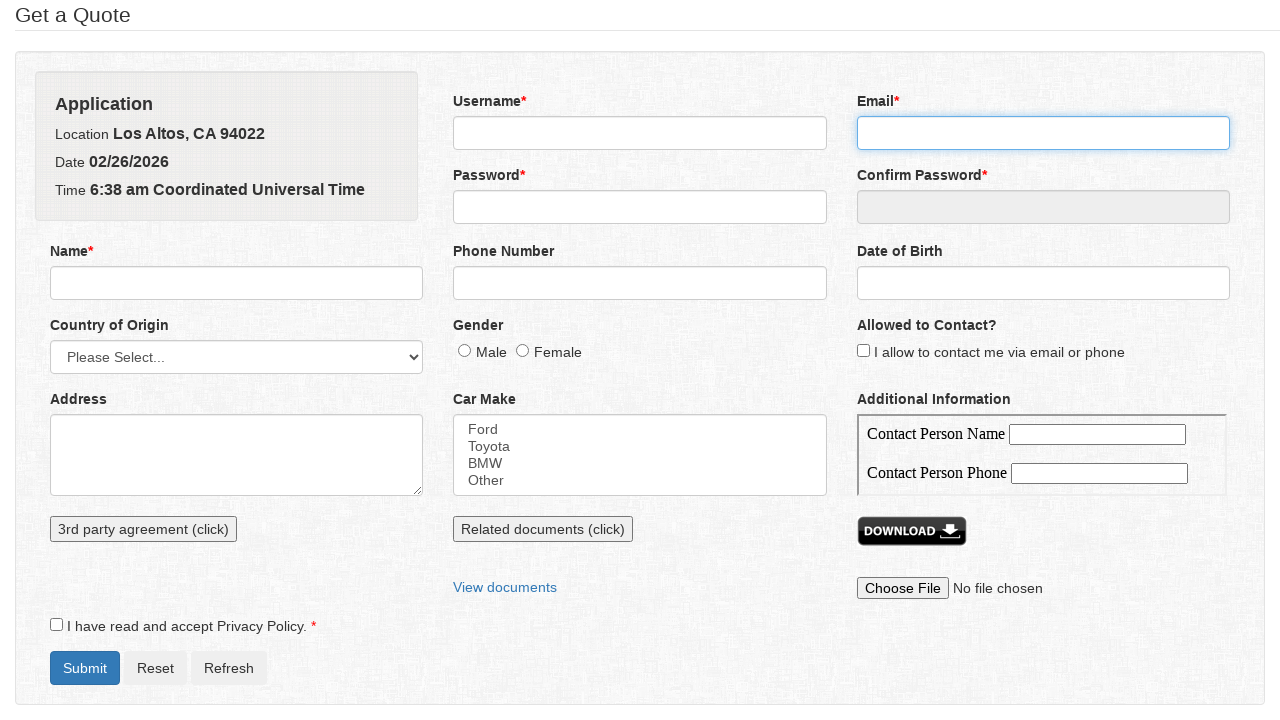

Filled email field with valid format 'ilonagorodzetskaya@gmail.com' on input[name='email']
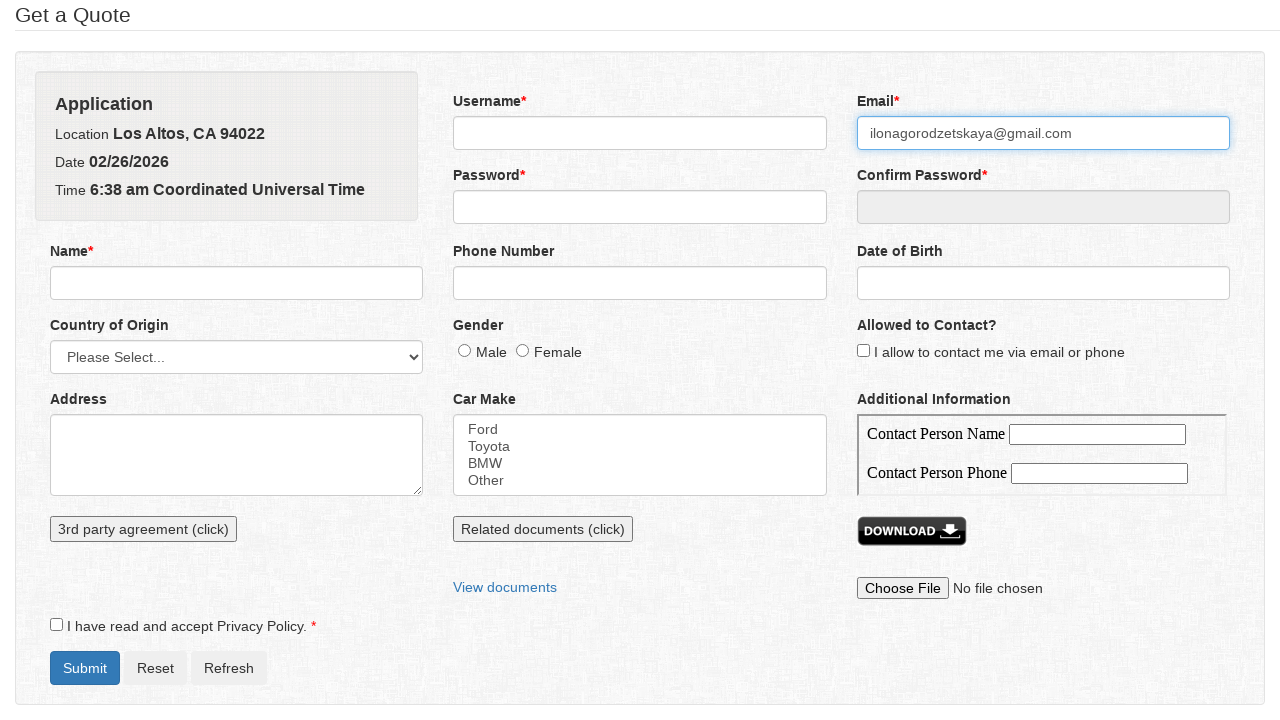

Cleared email field again on input[name='email']
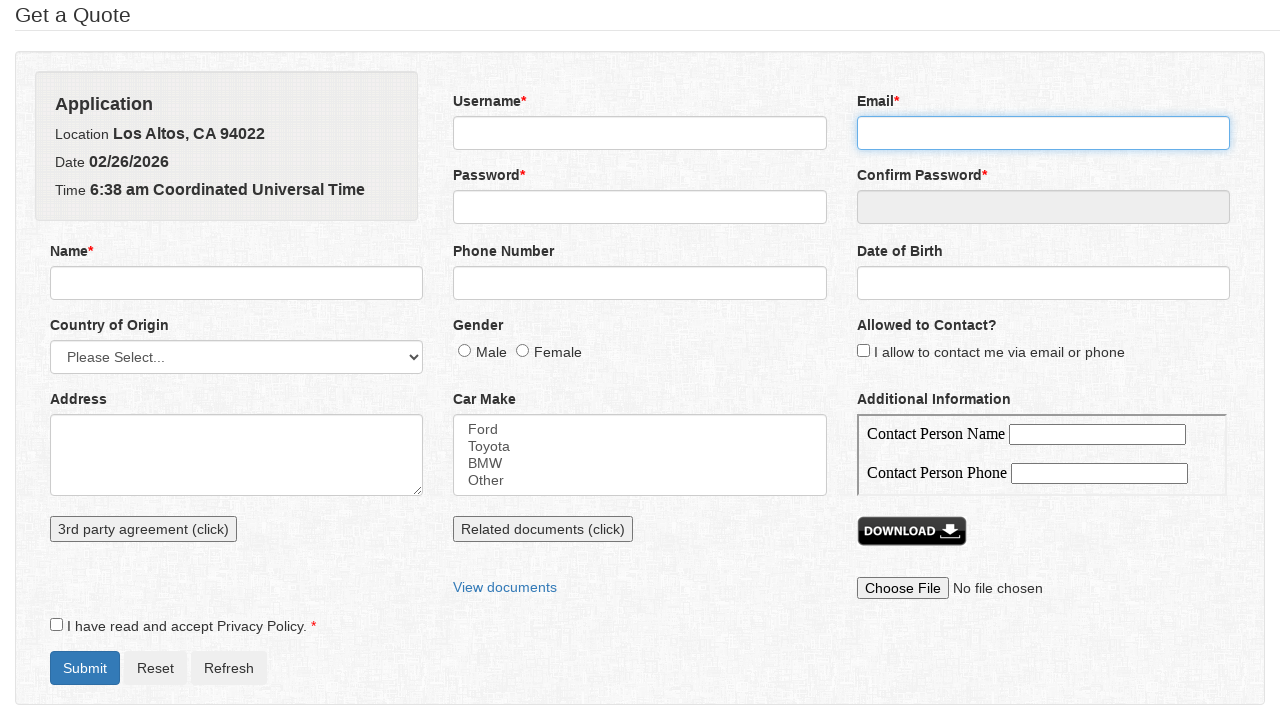

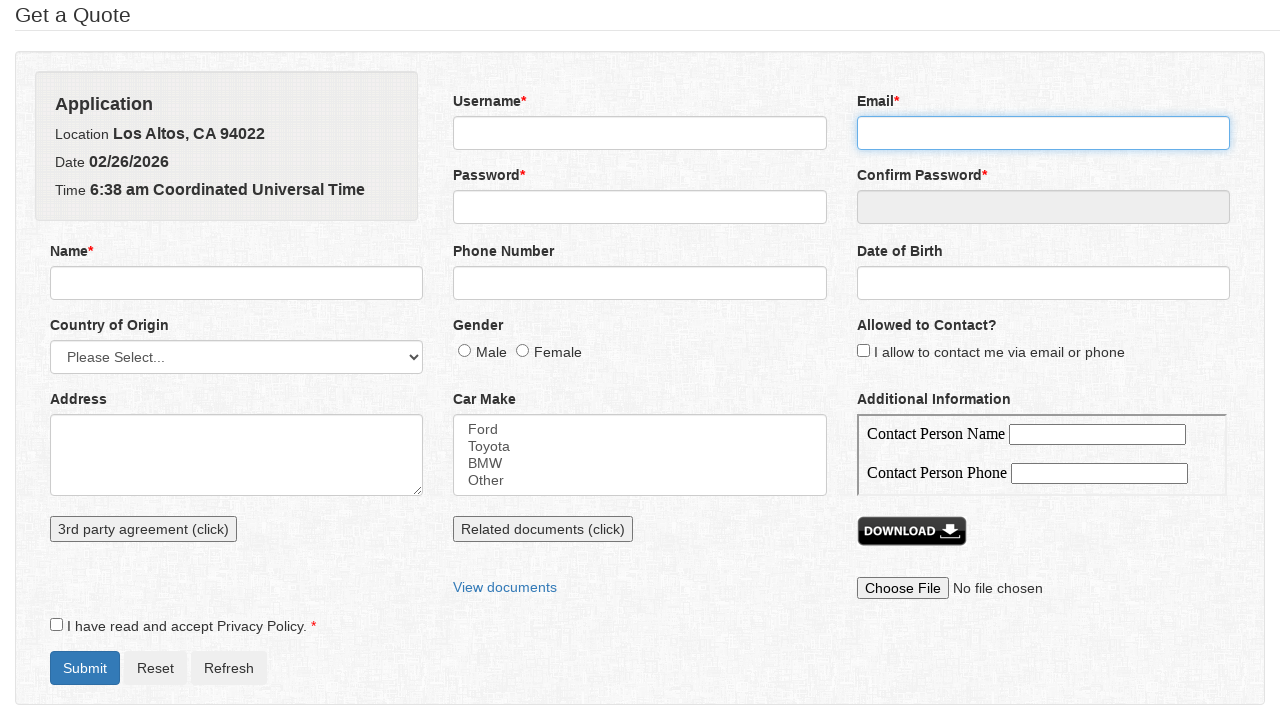